Tests various form elements on an automation practice page including checkboxes, radio buttons, show/hide functionality, and alert handling

Starting URL: https://rahulshettyacademy.com/AutomationPractice/

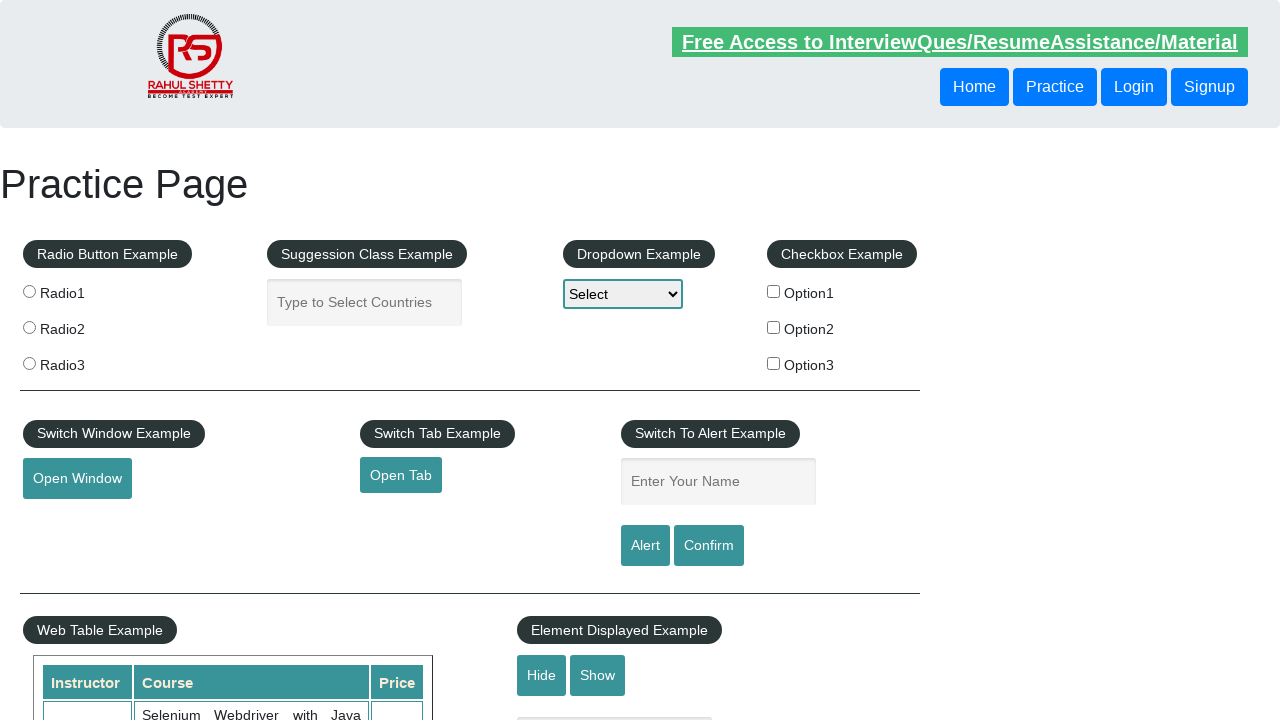

Clicked checkbox with value 'option2' at (774, 327) on input[type='checkbox'][value='option2']
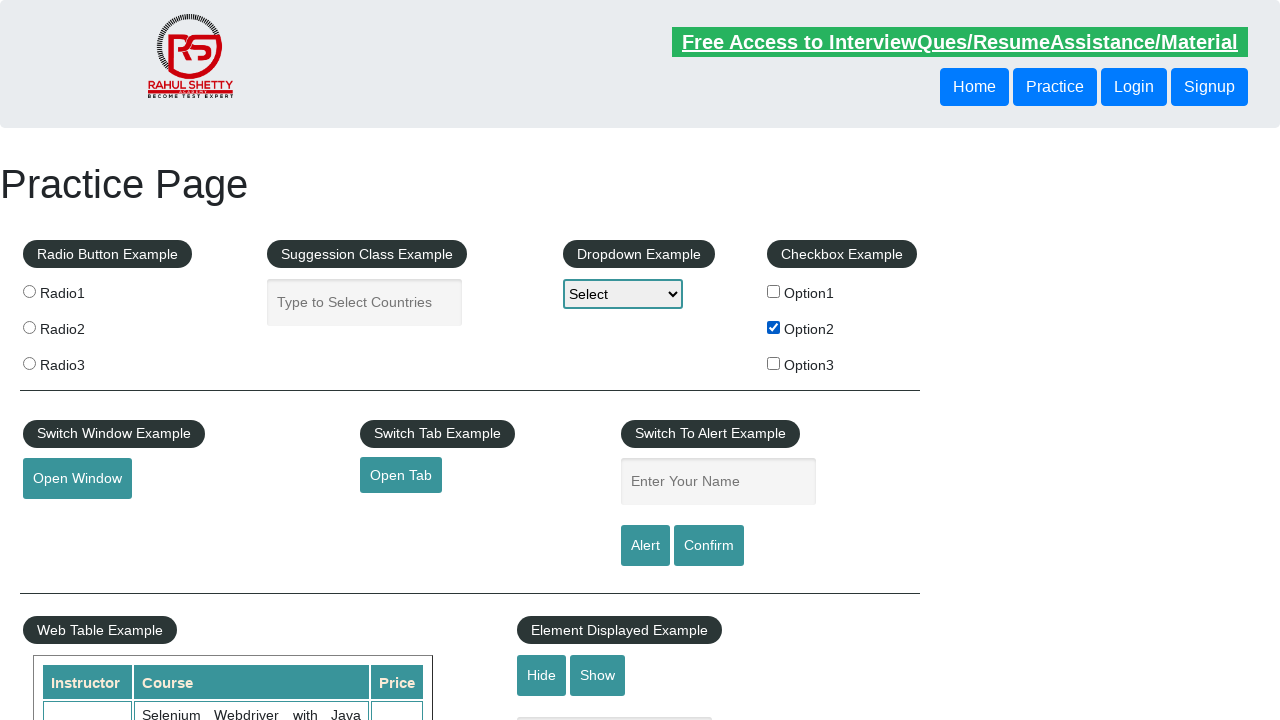

Clicked the third radio button at (29, 363) on input[name='radioButton'] >> nth=2
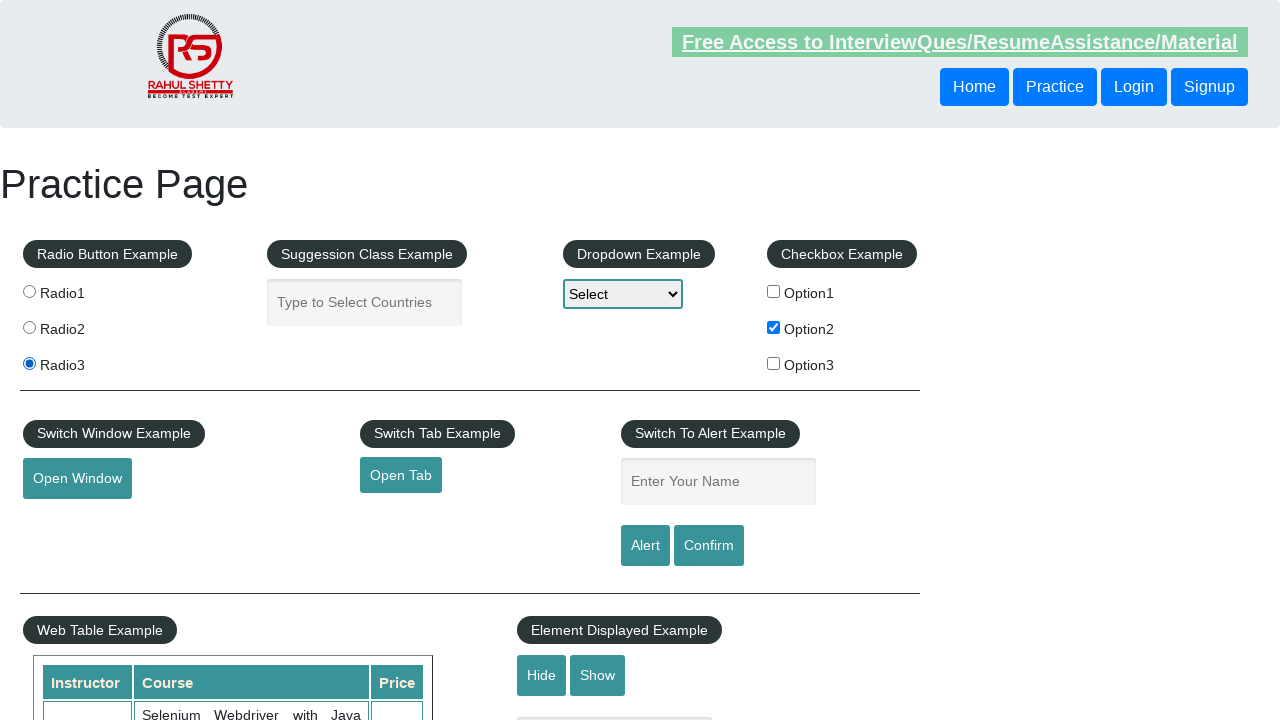

Verified displayed-text element is visible
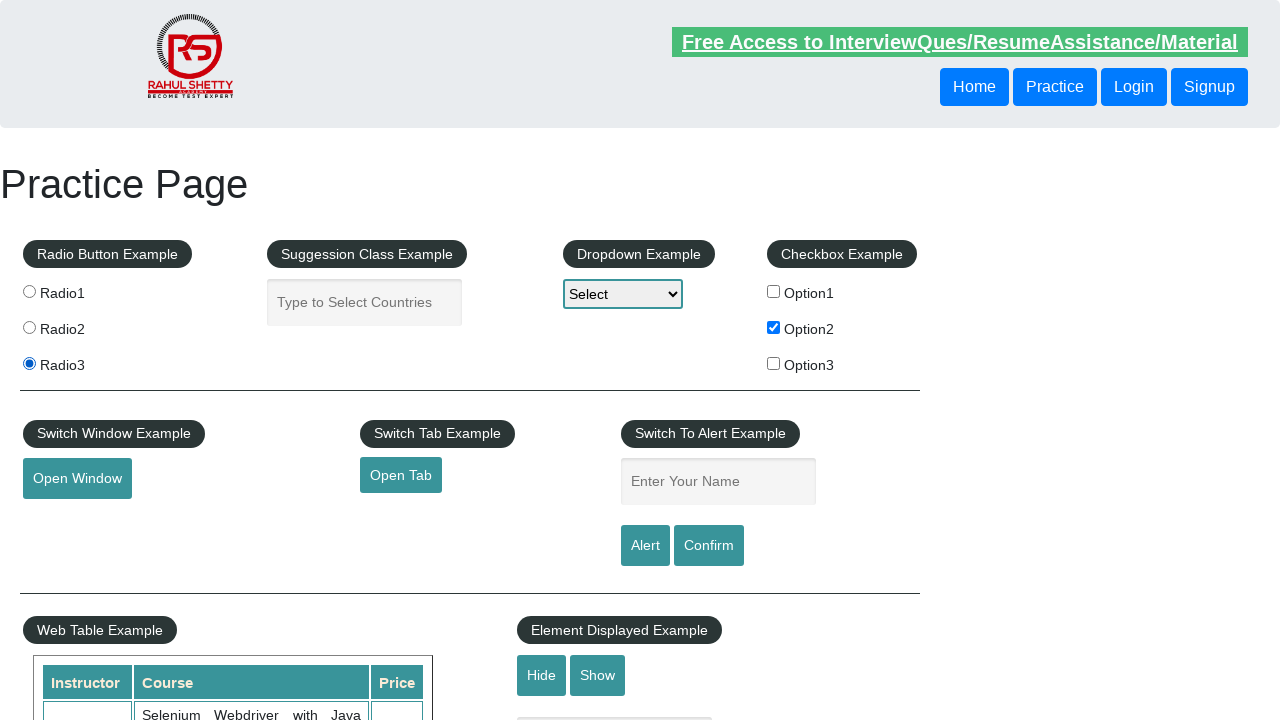

Clicked hide button to hide the text box at (542, 675) on #hide-textbox
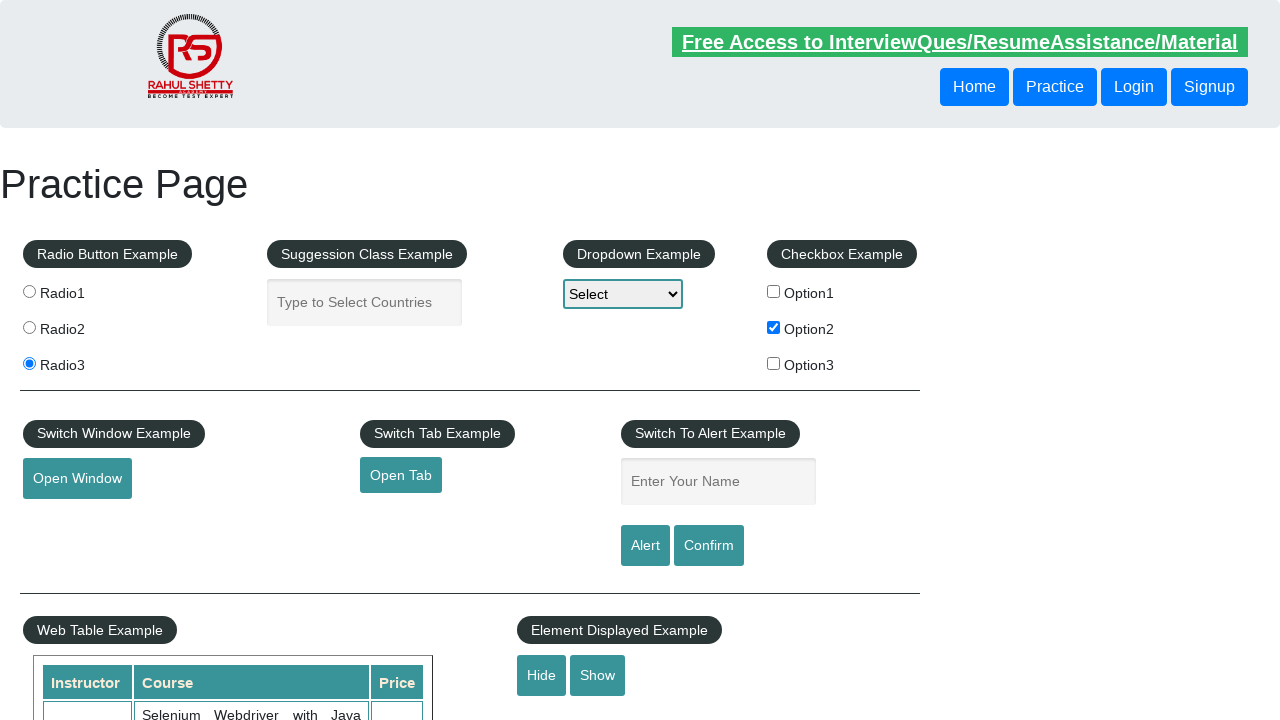

Text box element is now hidden
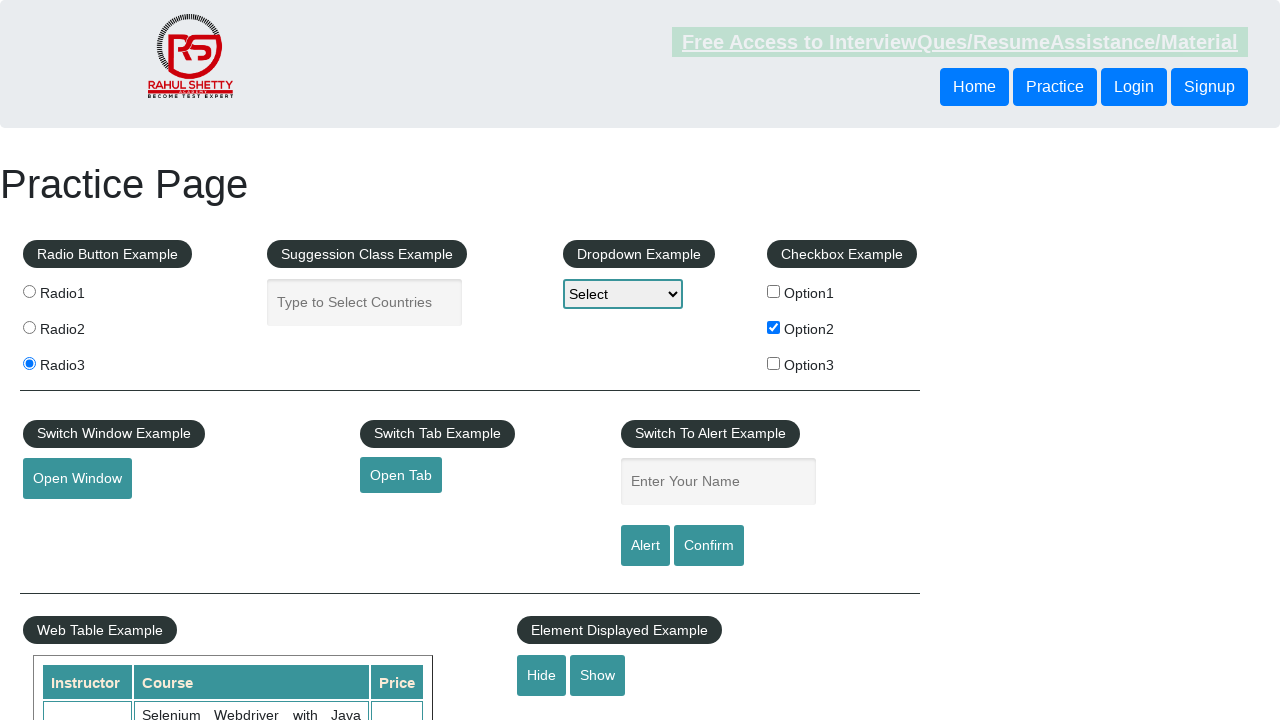

Filled name field with 'John' on #name
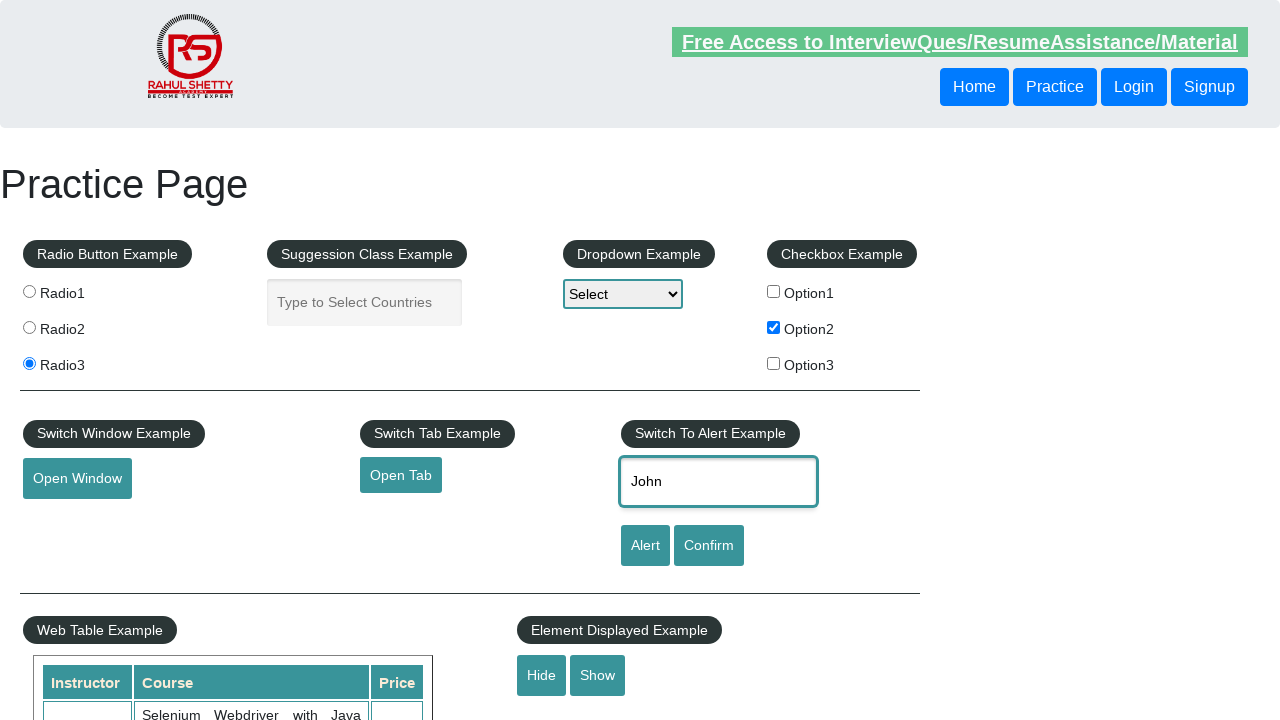

Set up dialog handler to accept alerts
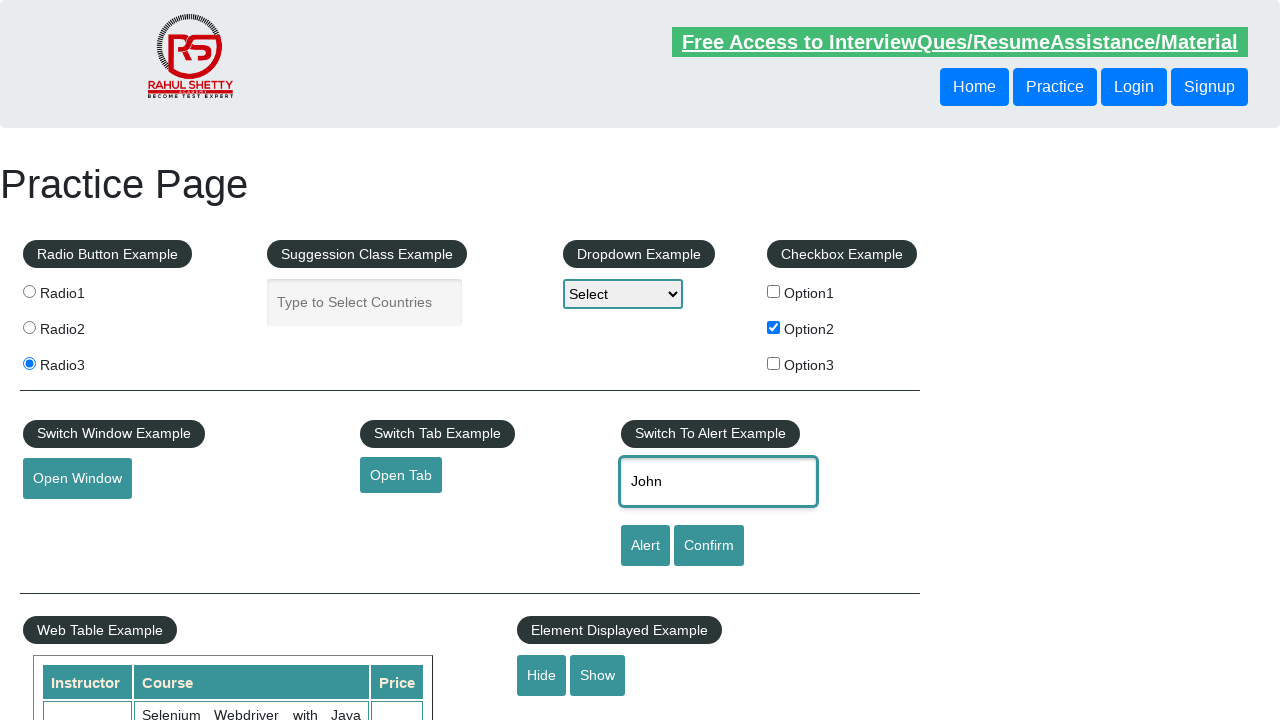

Clicked alert button to trigger alert at (645, 546) on #alertbtn
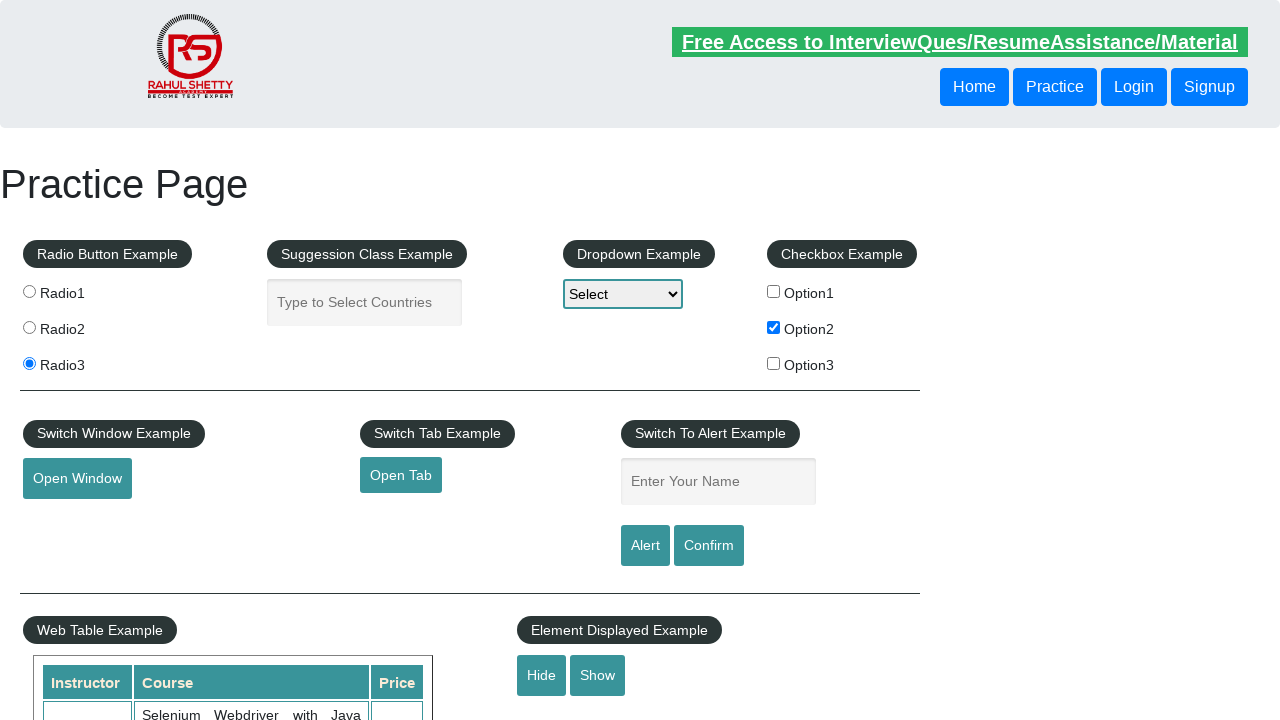

Waited 500ms to ensure dialog is handled
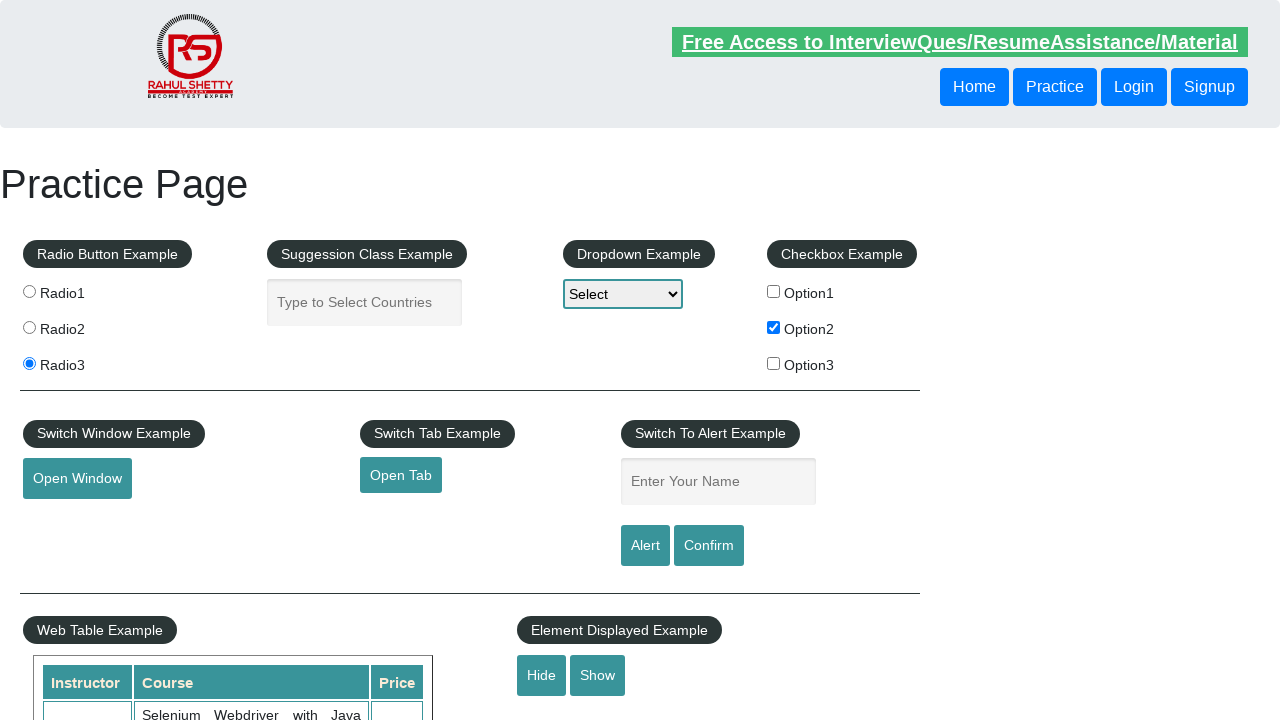

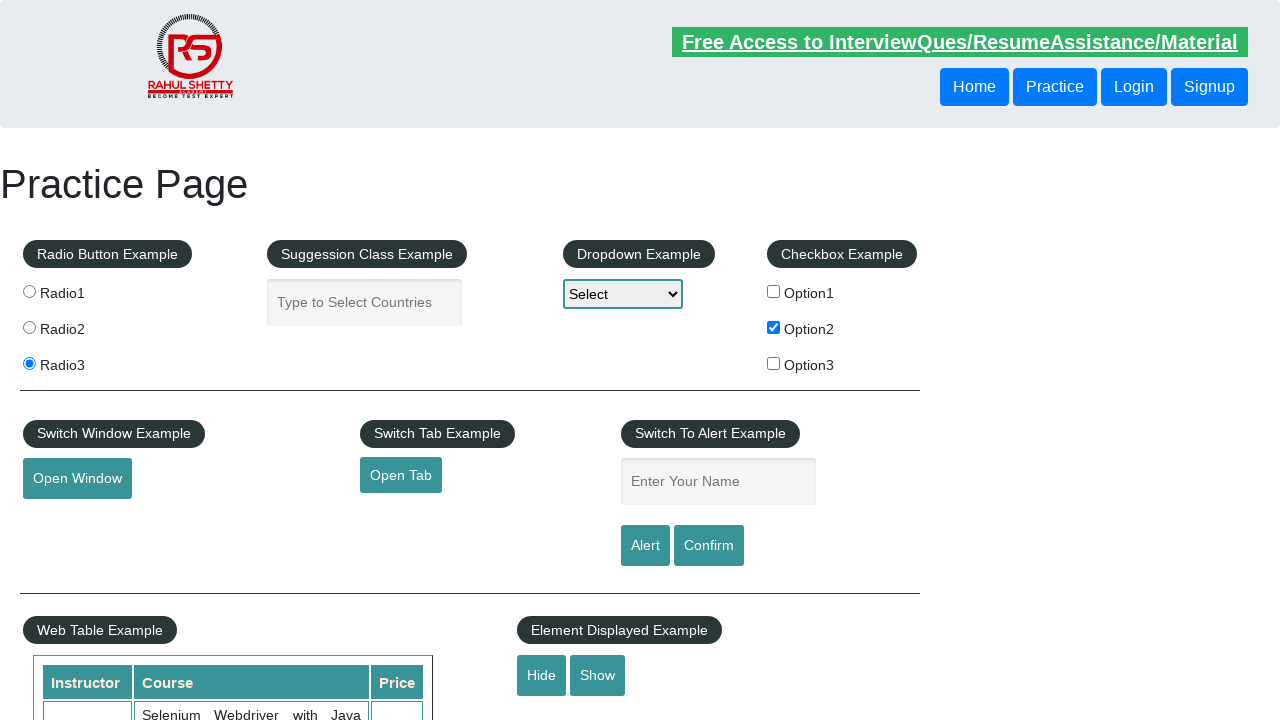